Tests drag and drop functionality on the jQuery UI droppable demo page by dragging an element and dropping it onto a target drop zone within an iframe.

Starting URL: https://jqueryui.com/droppable/

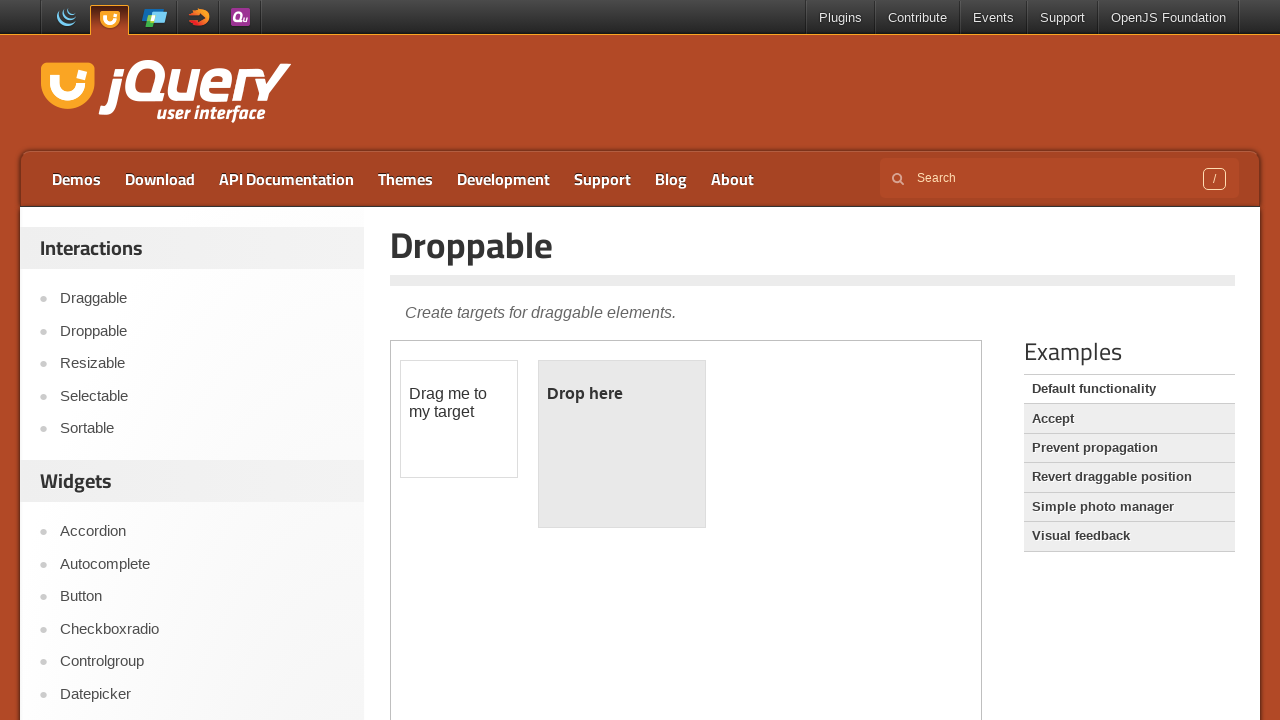

Located the first iframe on the jQuery UI droppable demo page
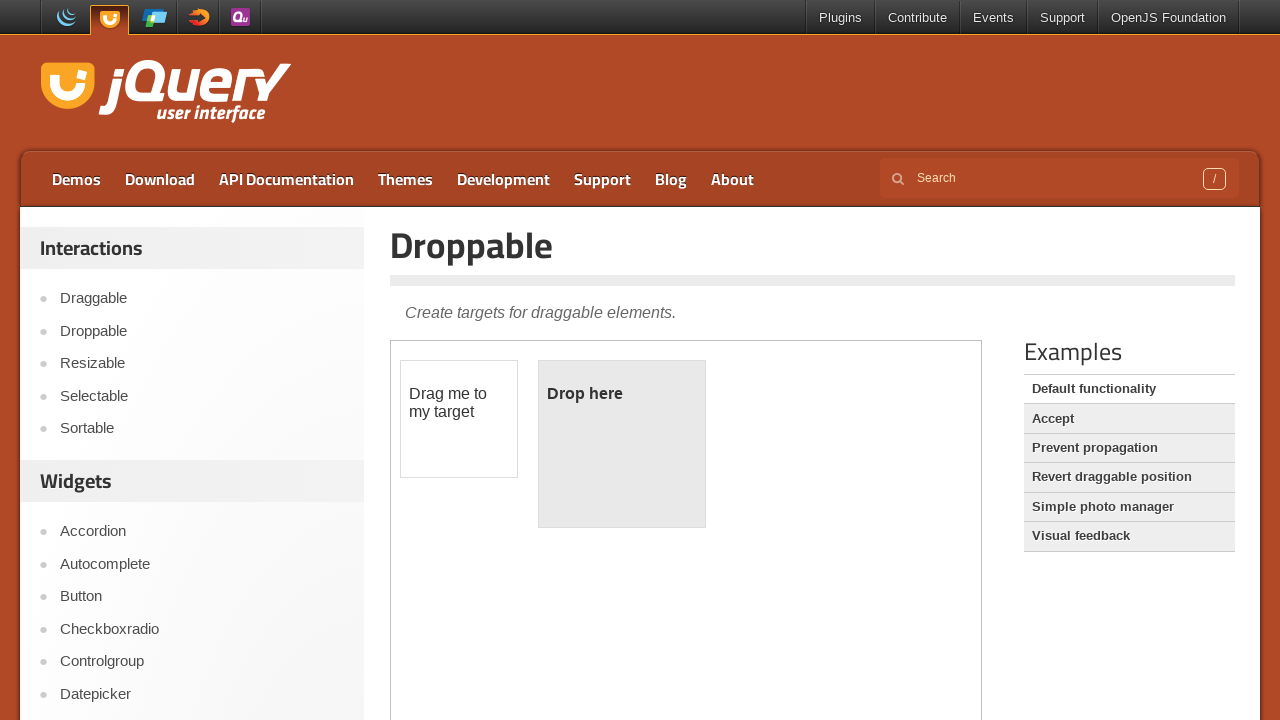

Located the draggable element with ID 'draggable'
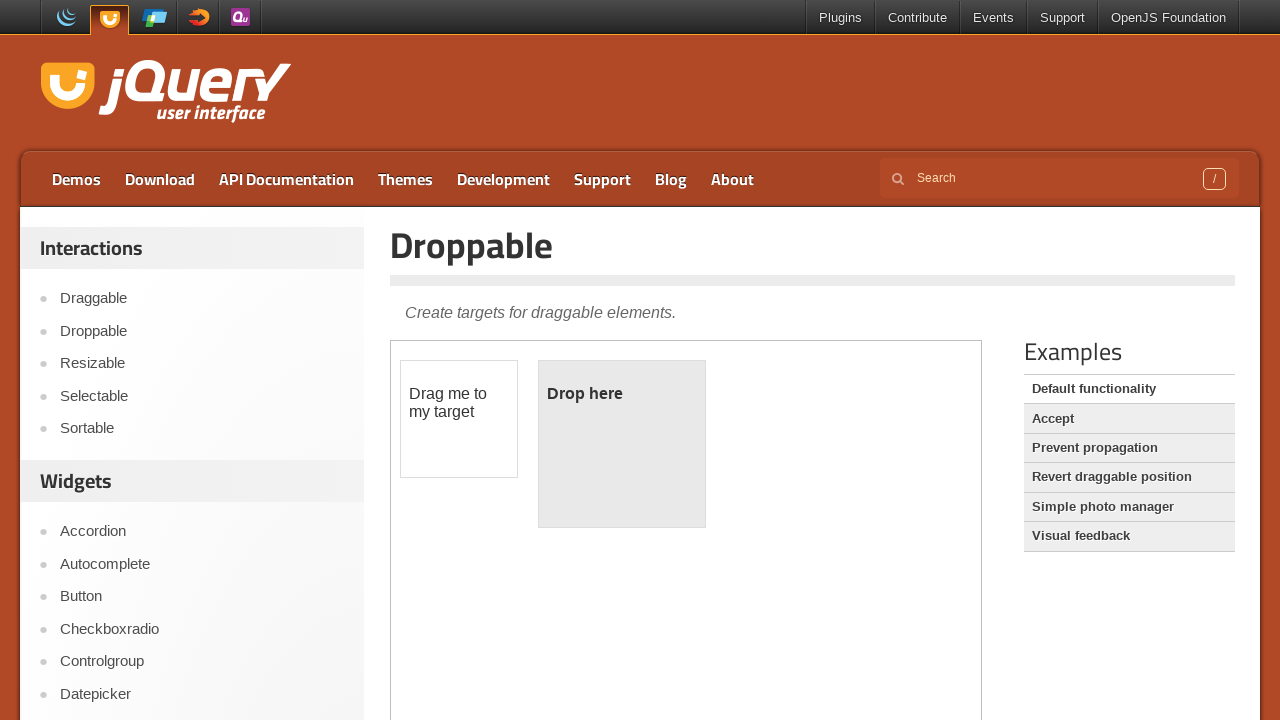

Located the droppable target element with ID 'droppable'
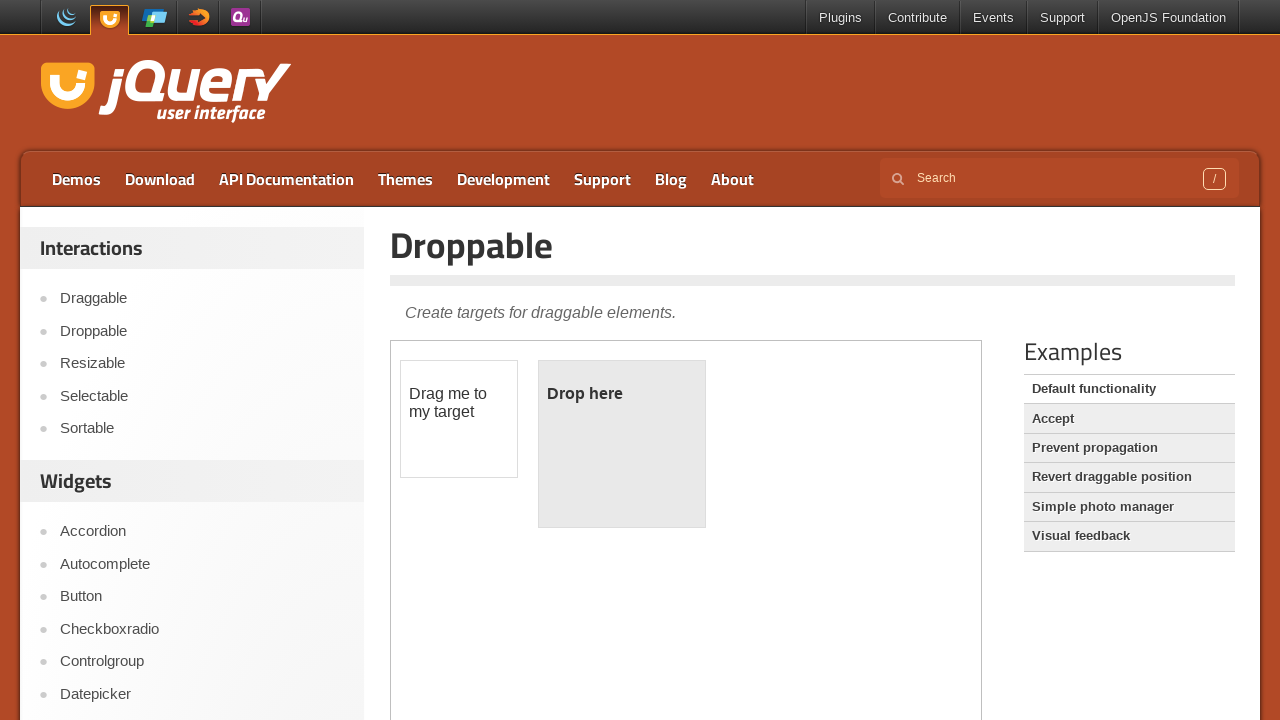

Dragged the draggable element and dropped it onto the droppable target zone at (622, 444)
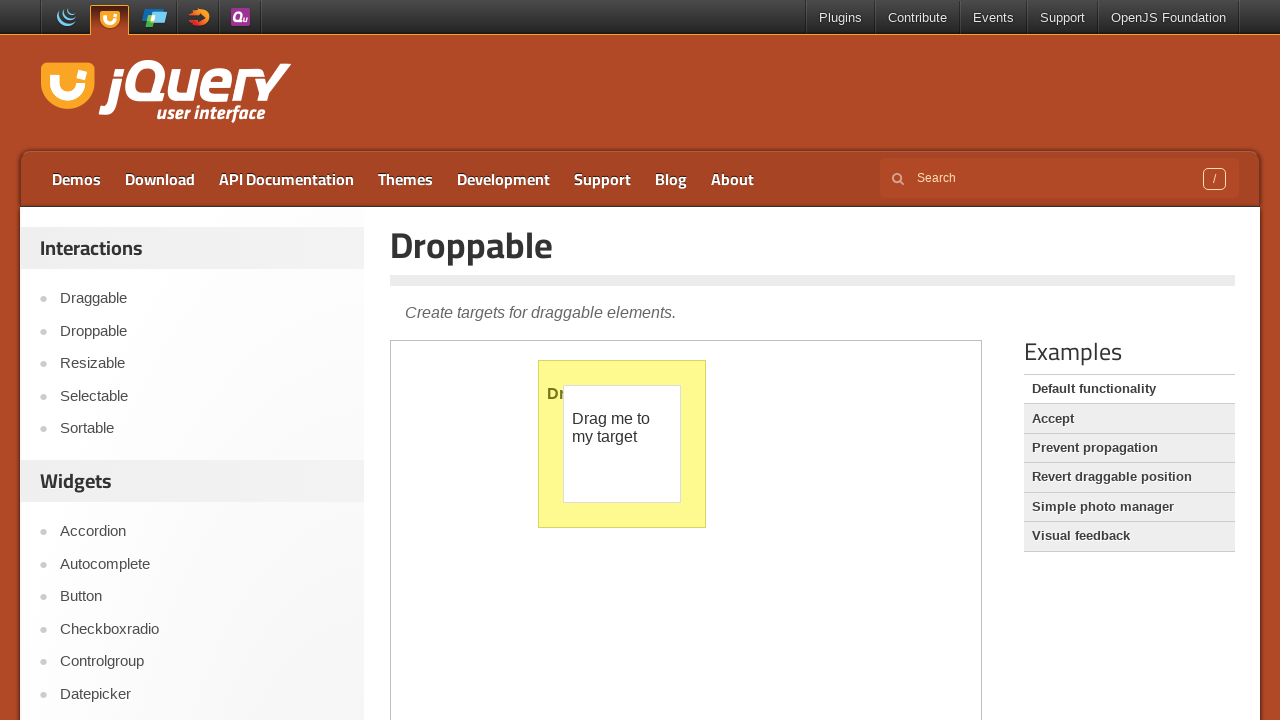

Waited 1 second to observe the drag and drop result
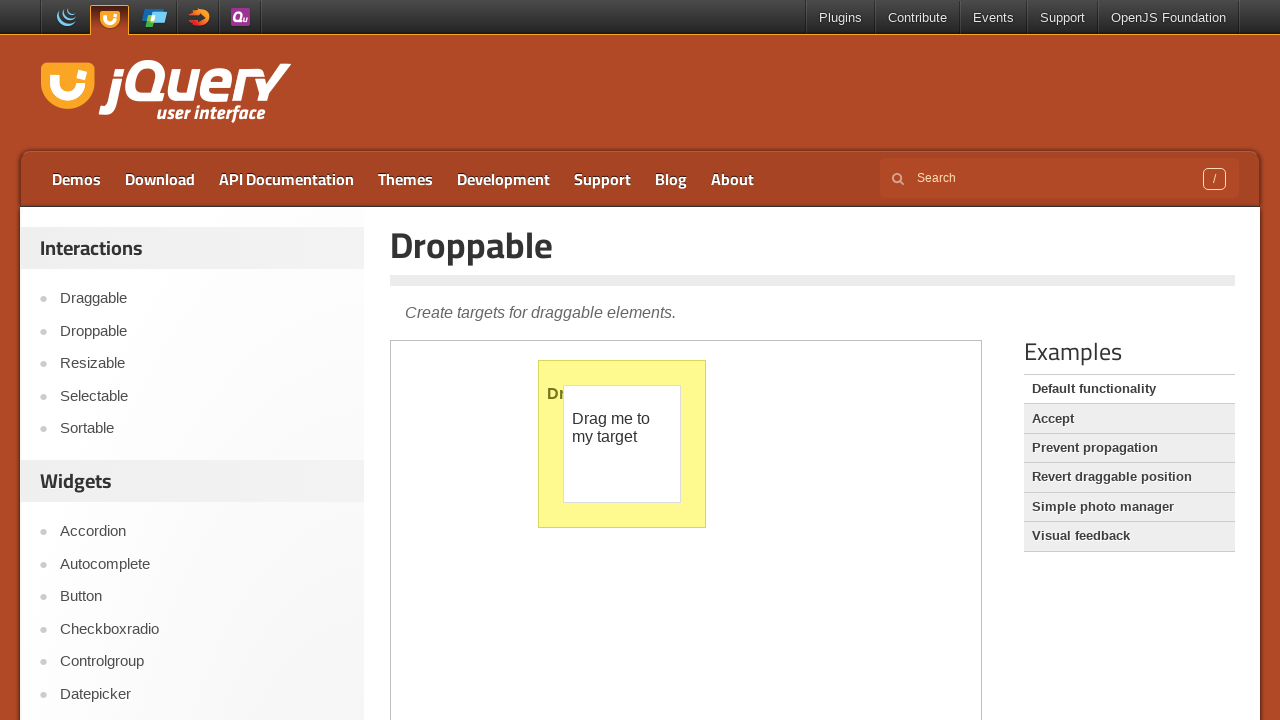

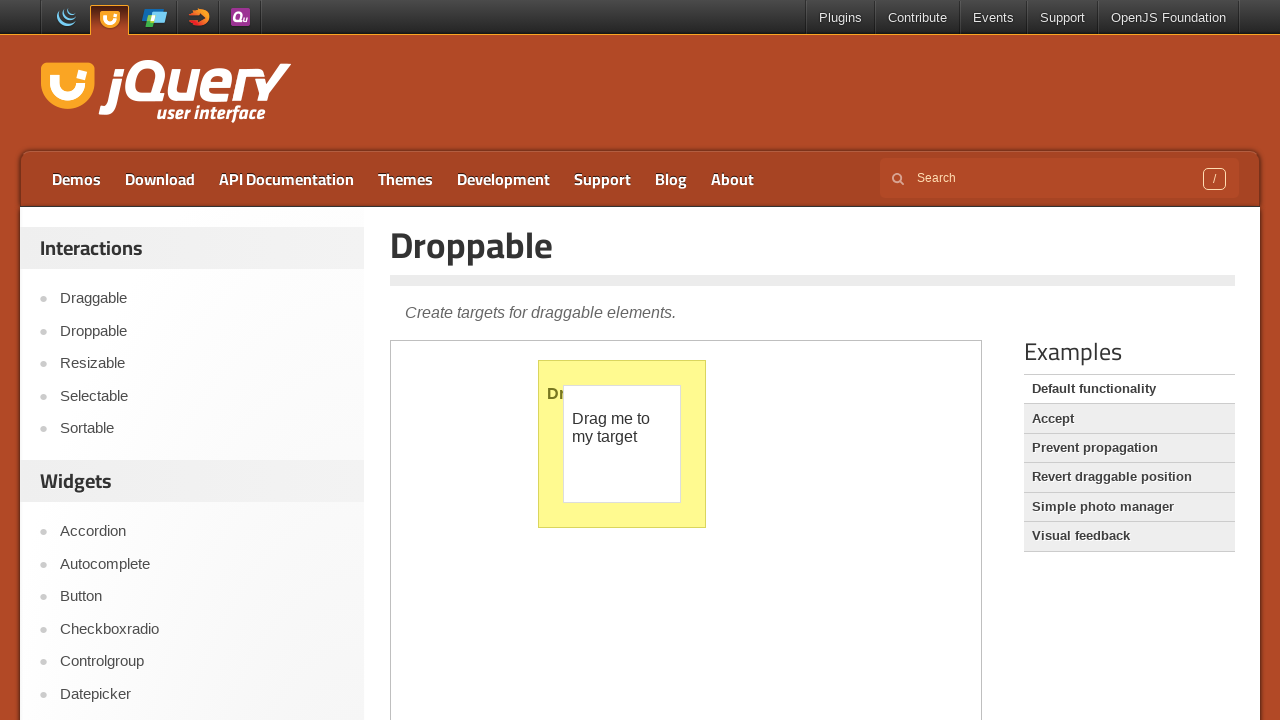